Tests radio button interactions including selection, verification of selected state, and conditional selection based on current state

Starting URL: https://www.leafground.com/radio.xhtml

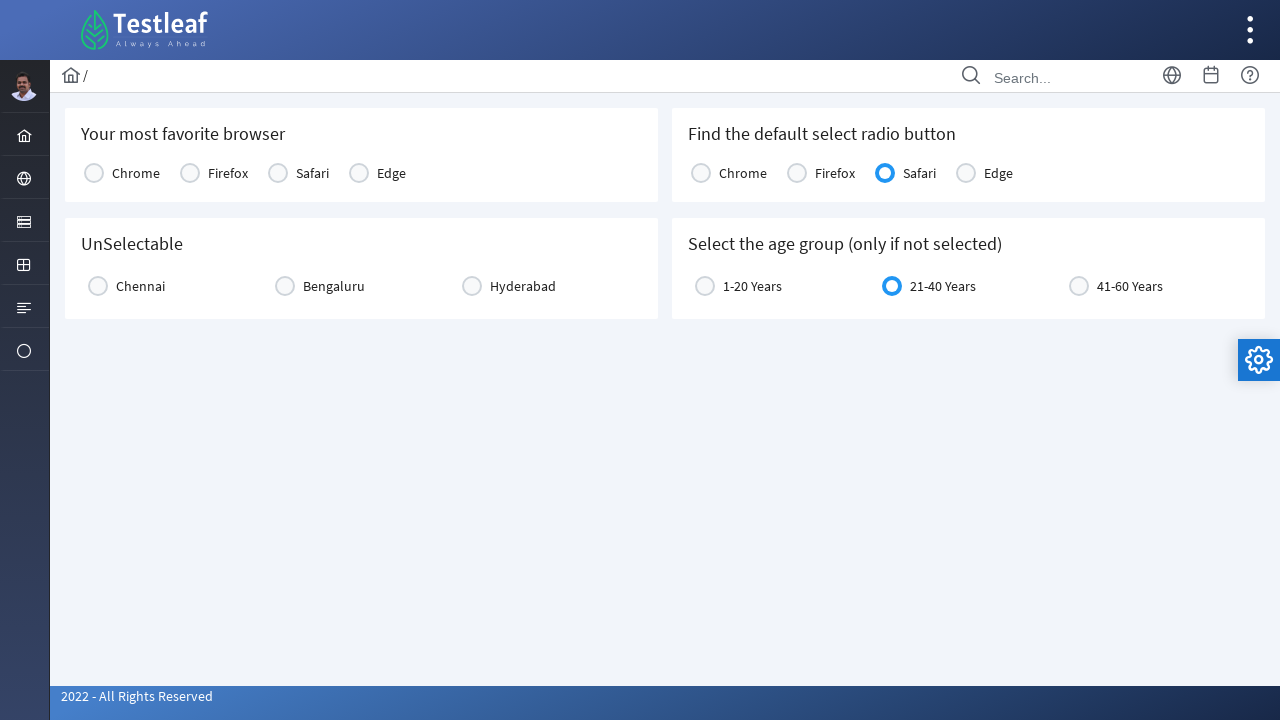

Clicked radio button icon (9th instance) at (94, 173) on (//span[@class='ui-radiobutton-icon ui-icon ui-icon-blank ui-c'])[9]
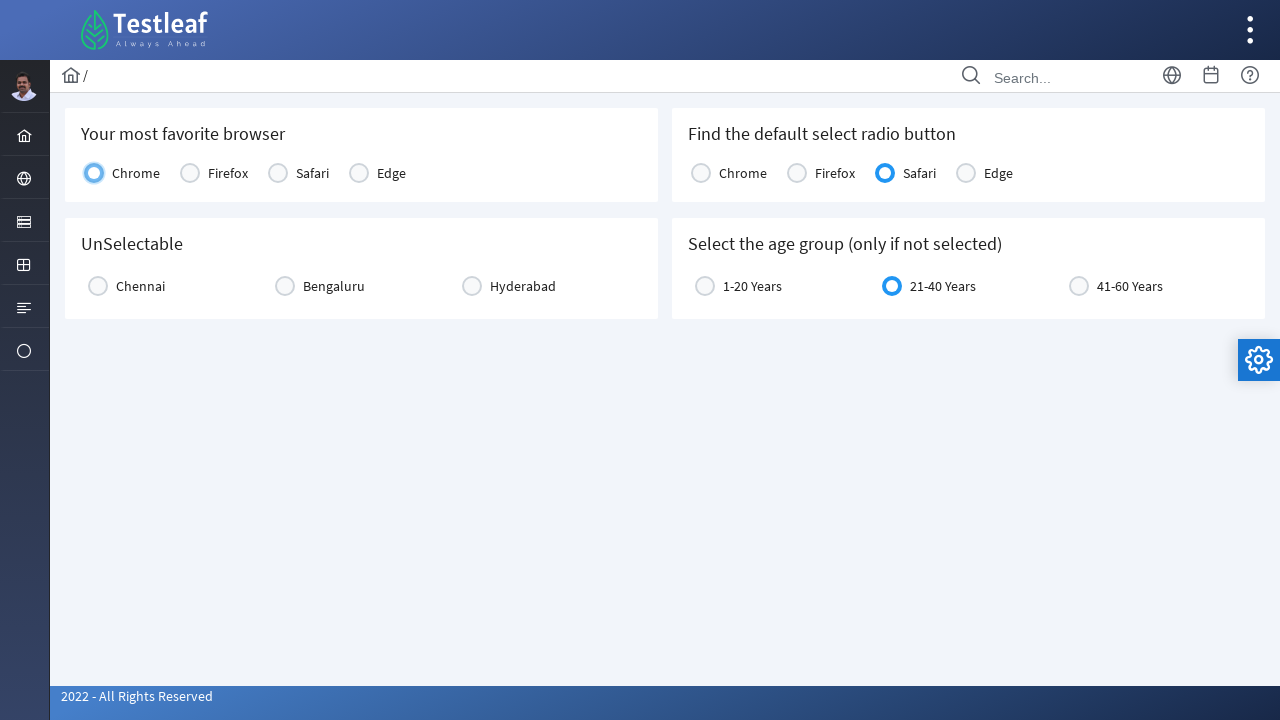

Clicked Chennai radio button at (140, 286) on xpath=//label[text()='Chennai']
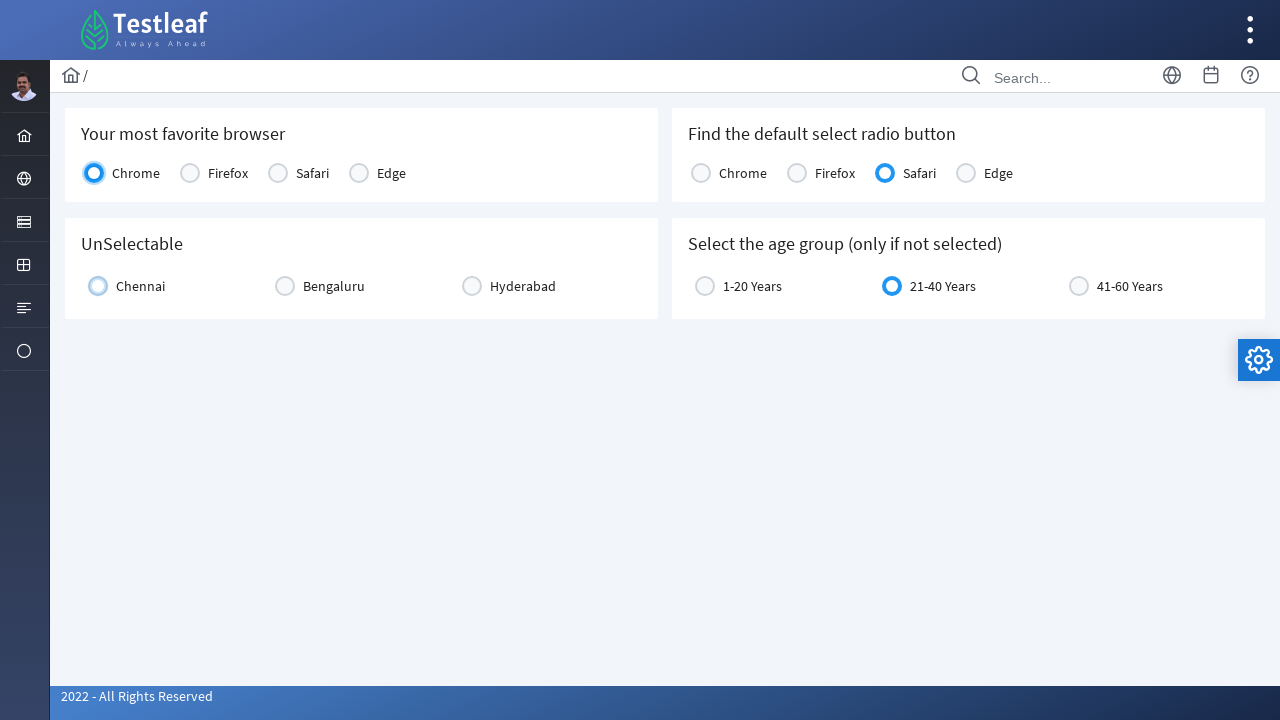

Clicked Chennai radio button again to test toggle behavior at (140, 286) on xpath=//label[text()='Chennai']
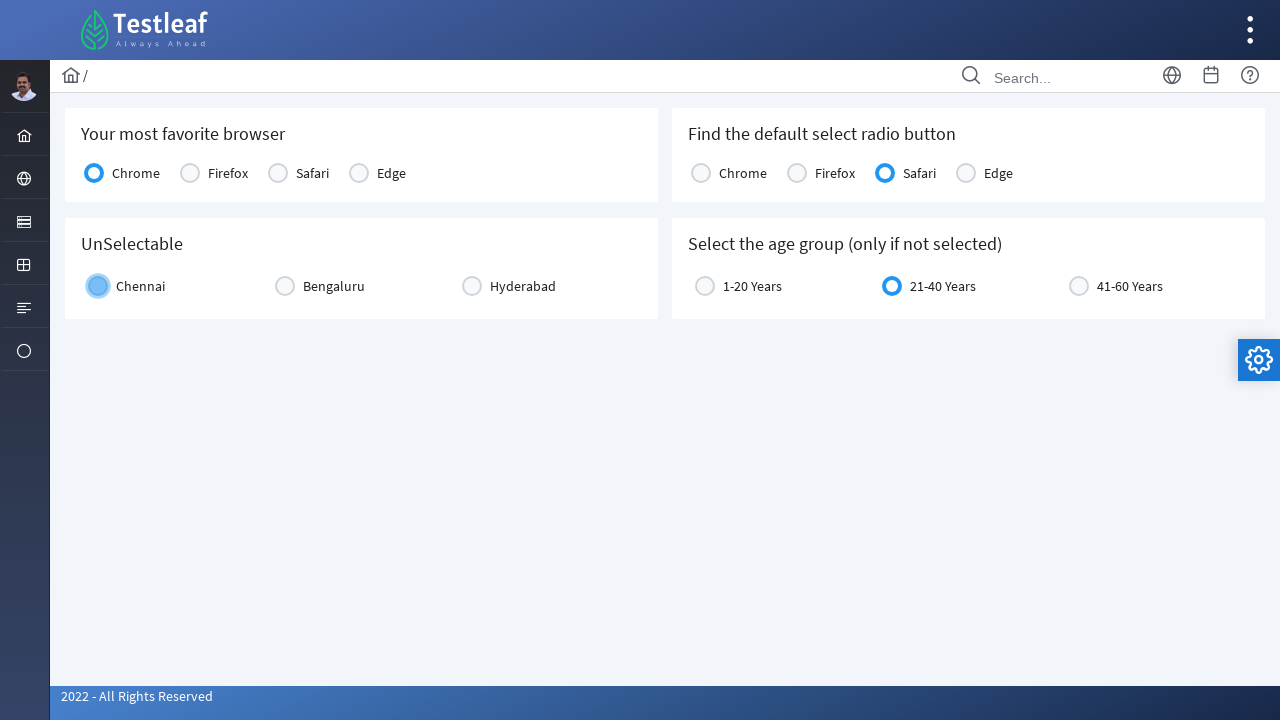

Verified Chennai radio button selected state: False
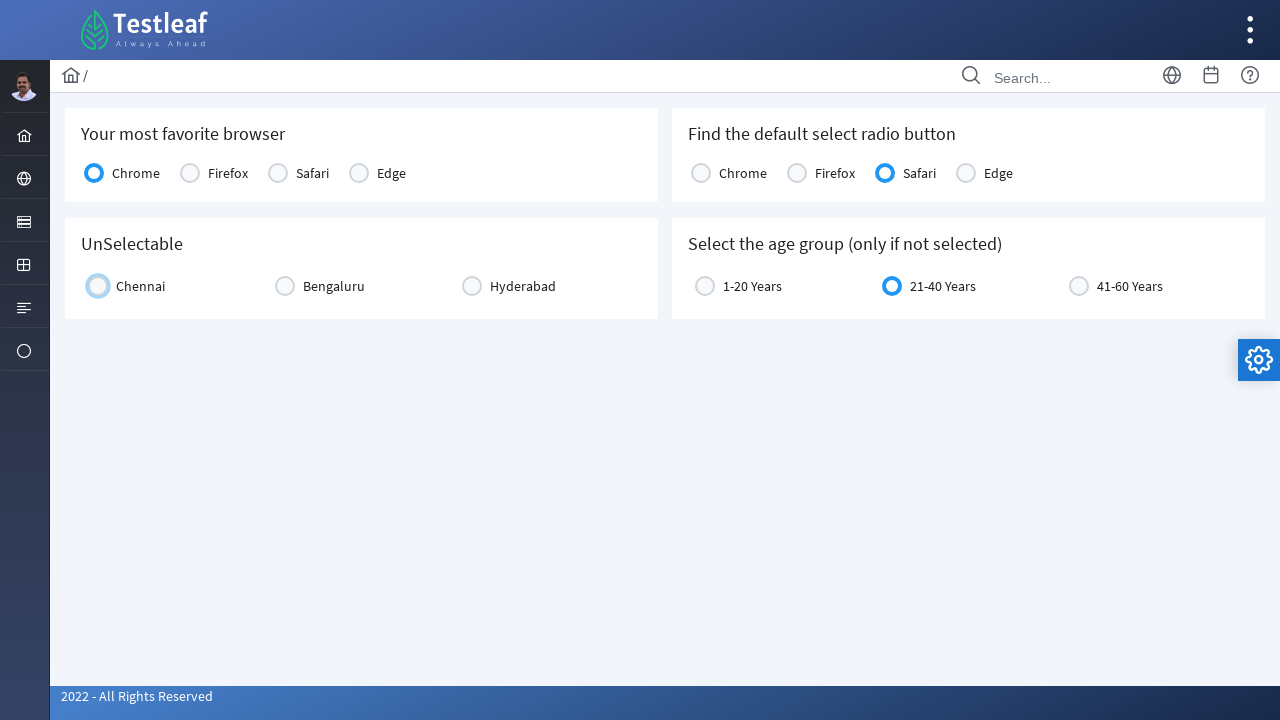

Checked if Safari browser option is enabled: True
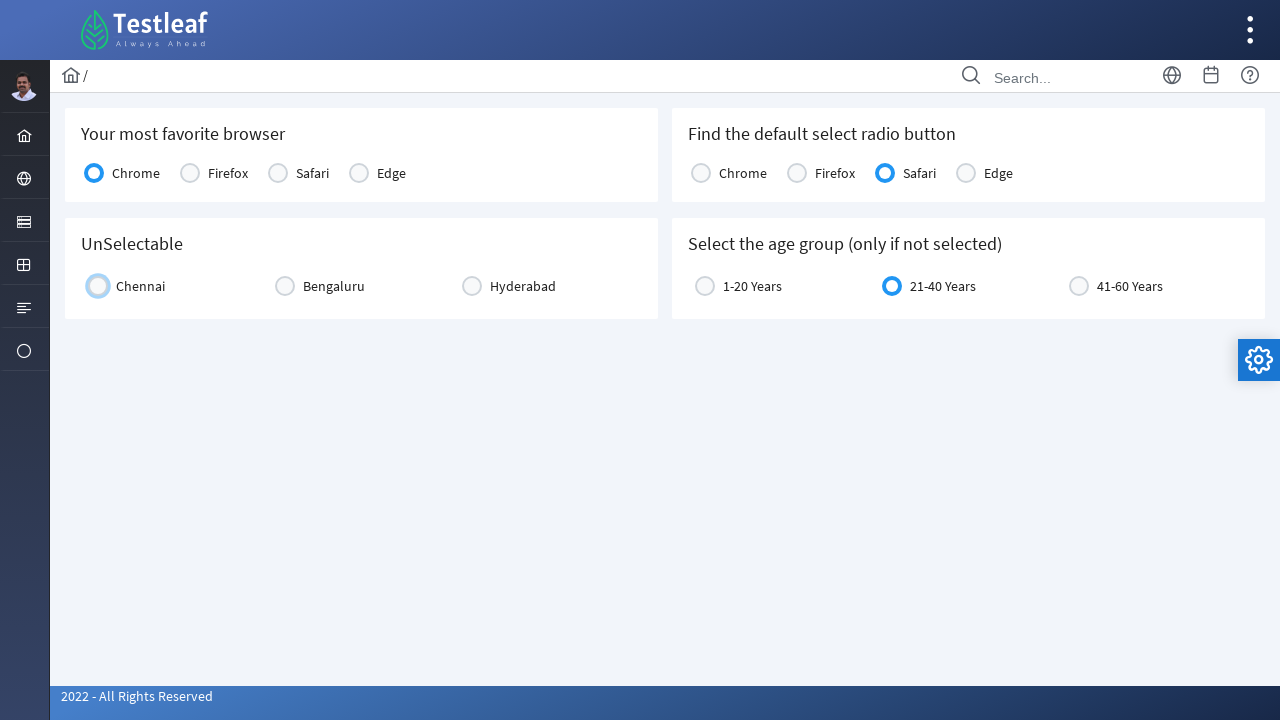

Located '21-40 Years' radio button input element
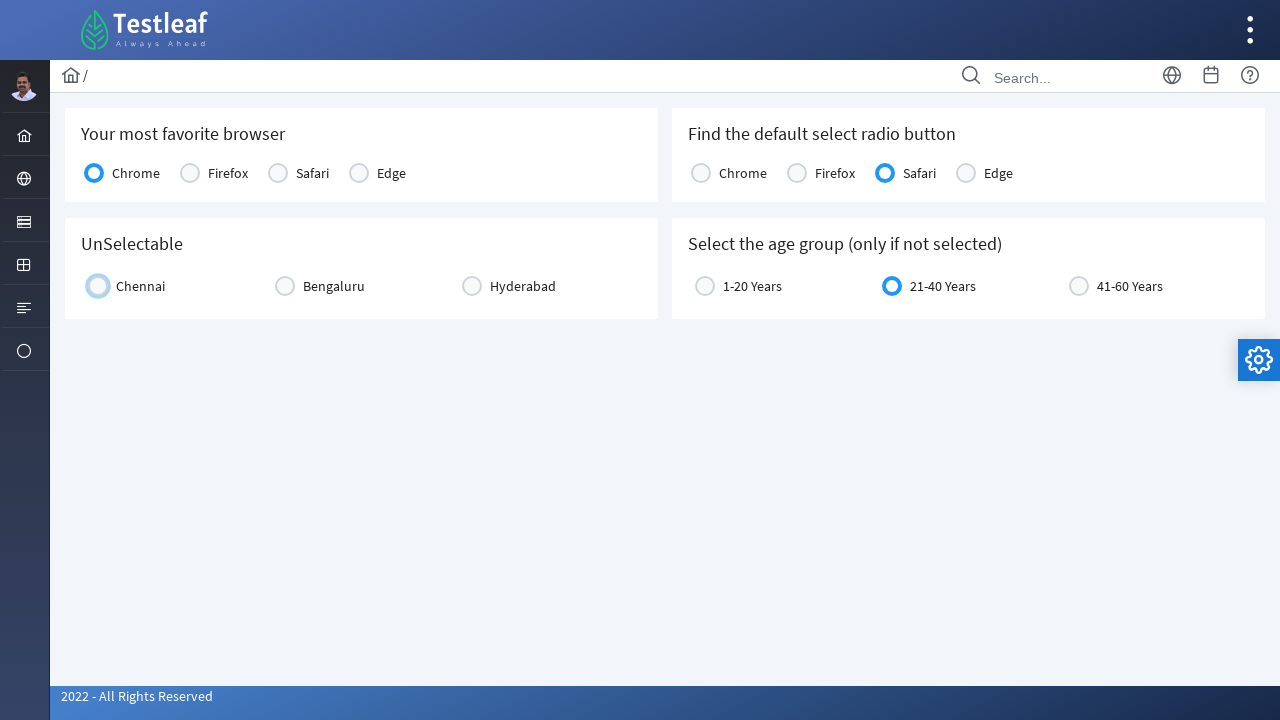

'21-40 Years' radio button was already selected, no action needed
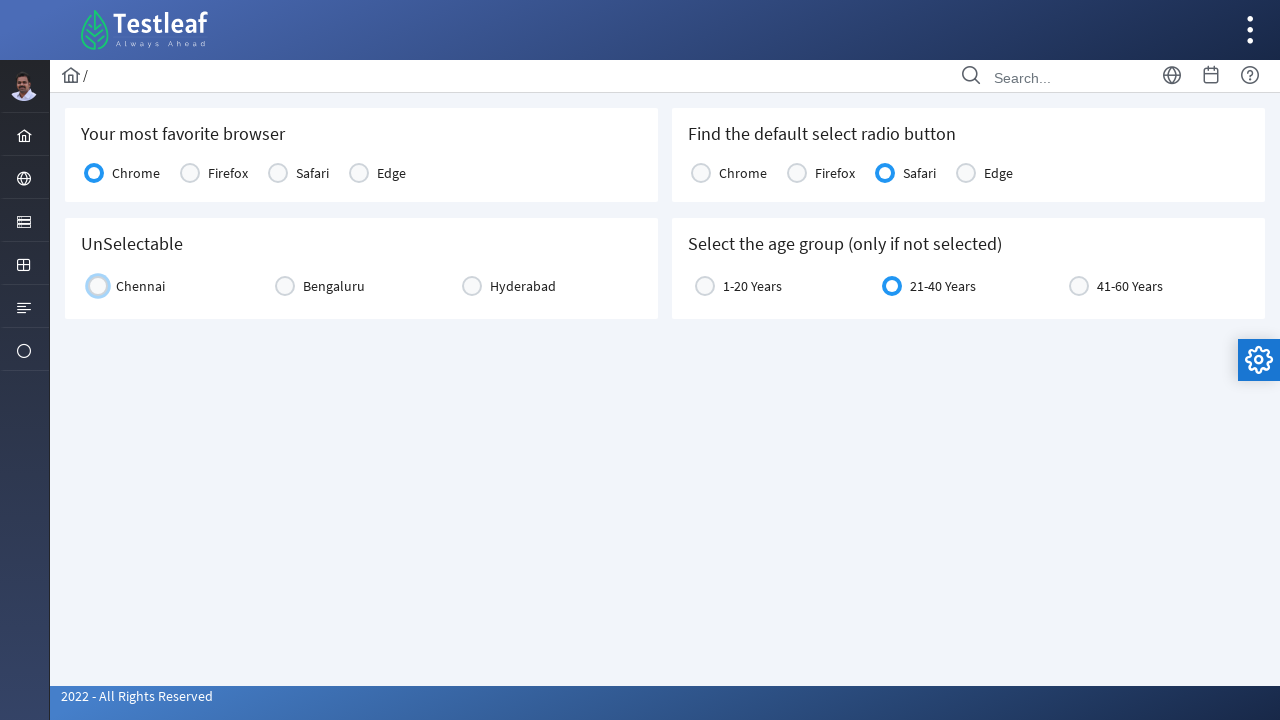

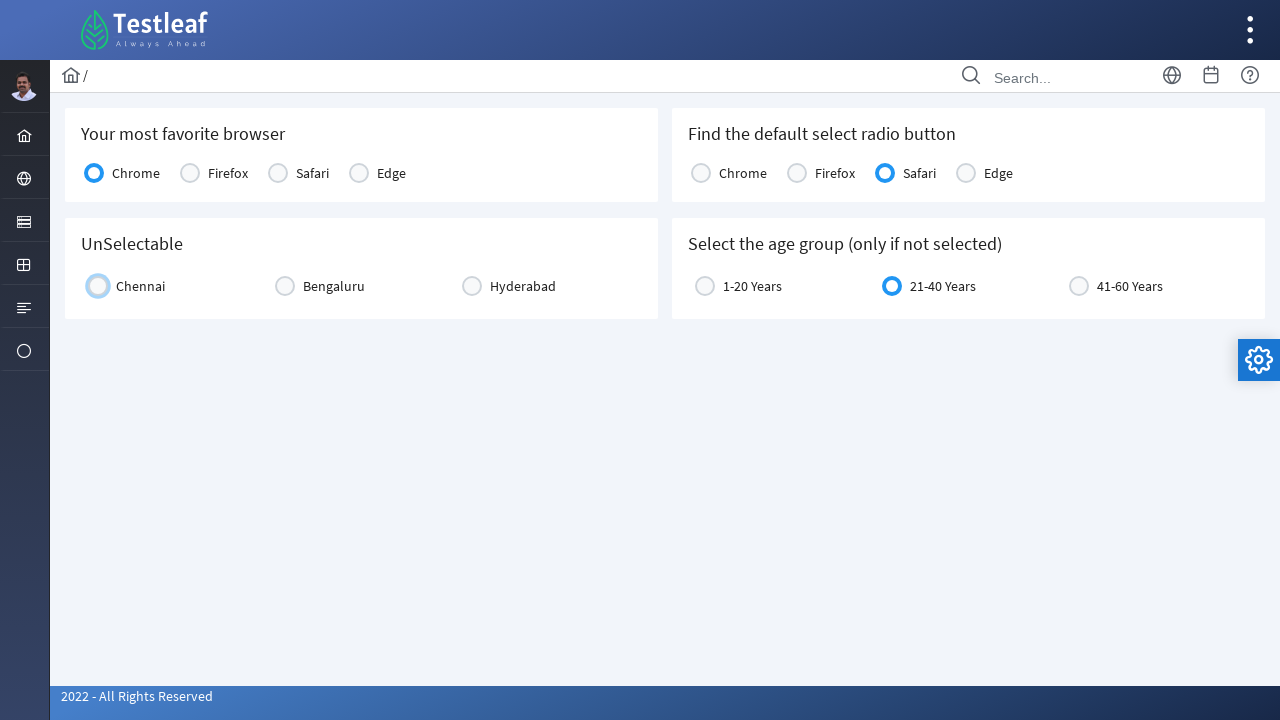